Tests handling of multiple browser windows by clicking a button that opens a new window, switching to it, and then returning to the main window

Starting URL: https://demoqa.com/browser-windows

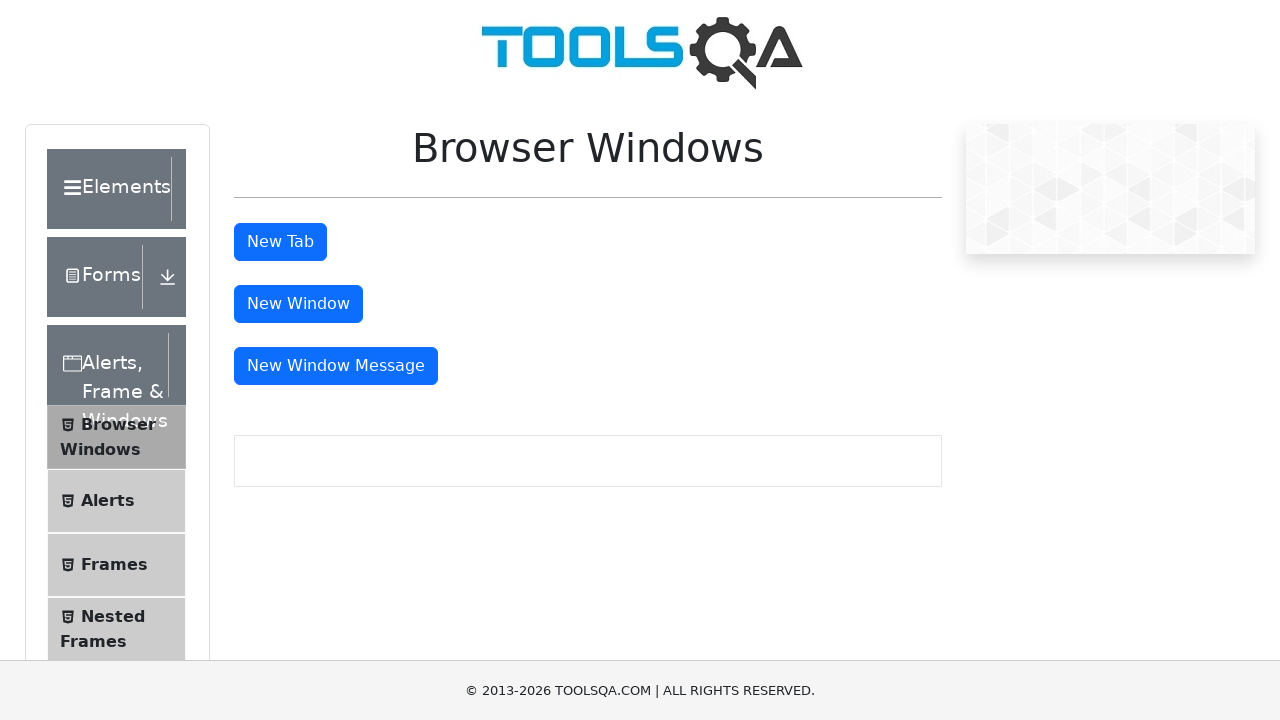

Clicked button to open new window at (298, 304) on #windowButton
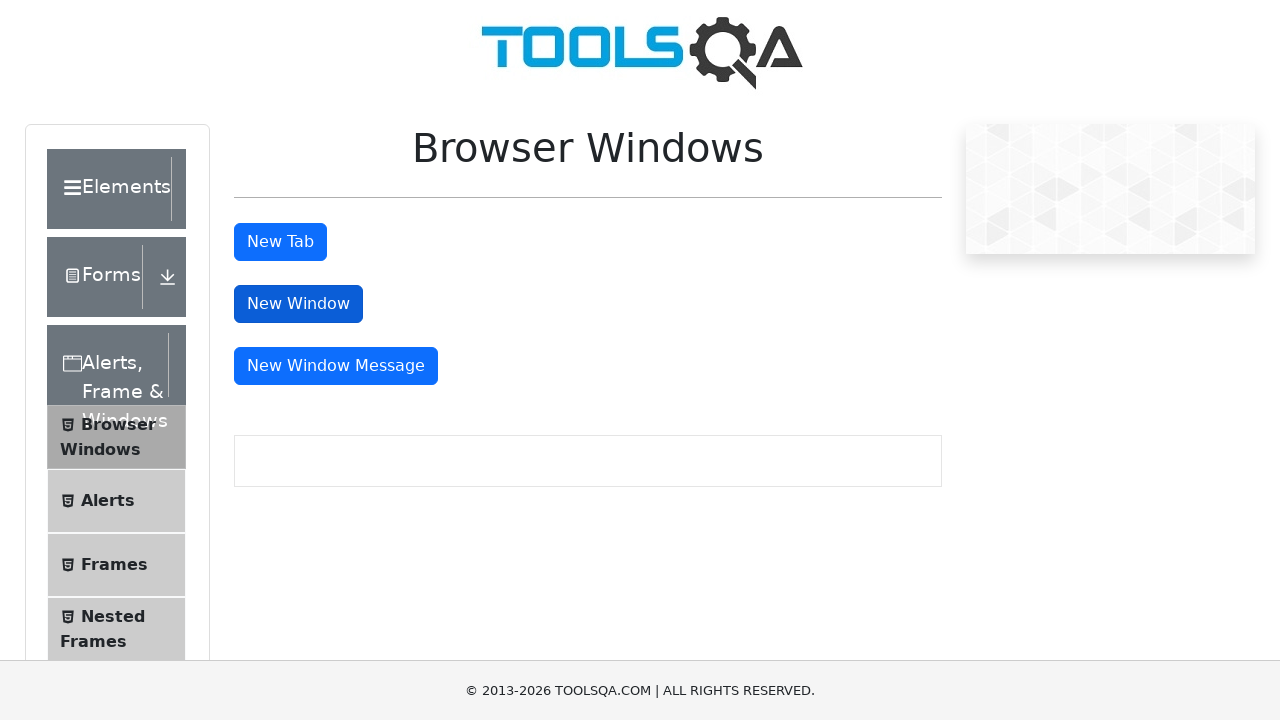

New window opened and captured
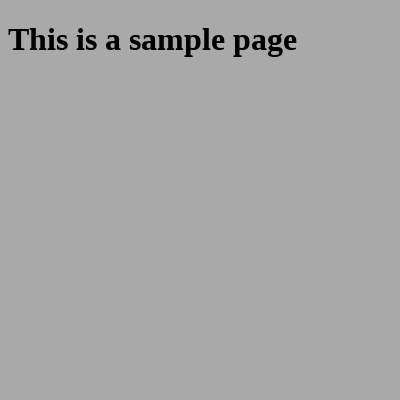

New window page load completed
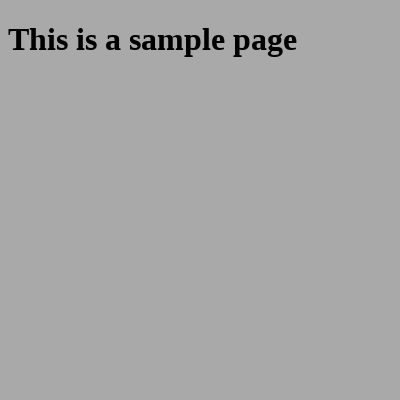

Retrieved new window title: 
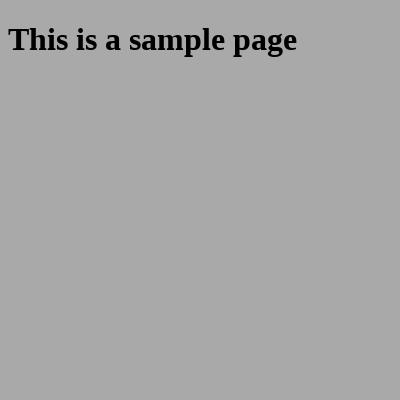

Retrieved heading text from new window: This is a sample page
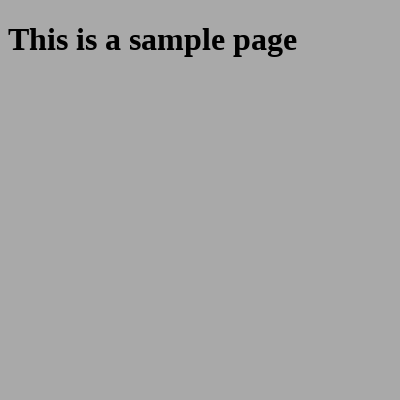

Closed the new window
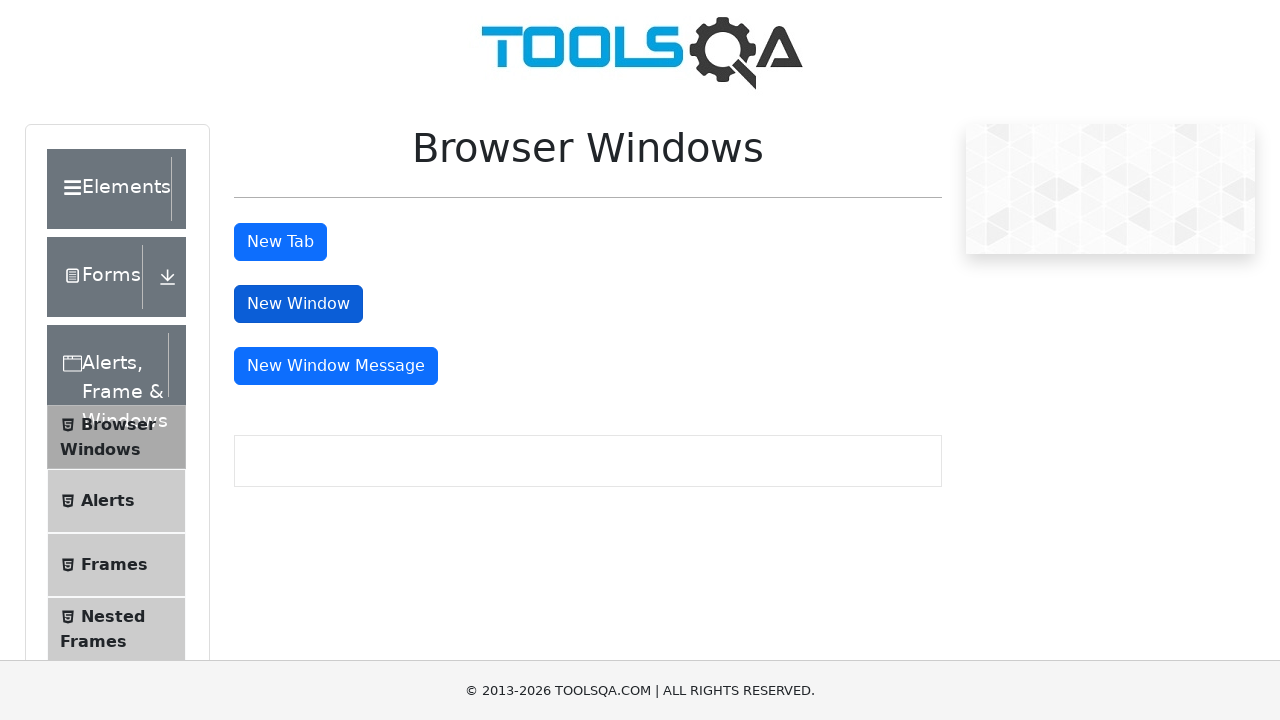

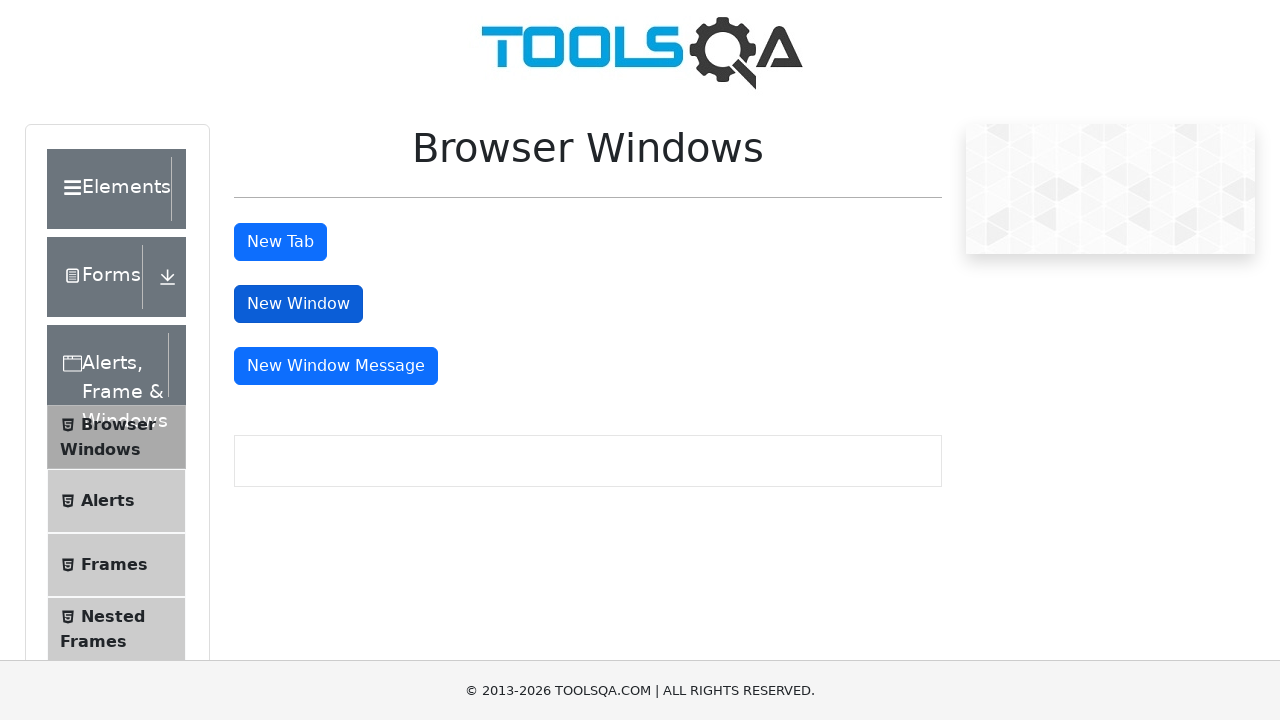